Tests drag and drop functionality by dragging a source element and dropping it onto a target element within an iframe on the jQuery UI demo page

Starting URL: https://jqueryui.com/droppable

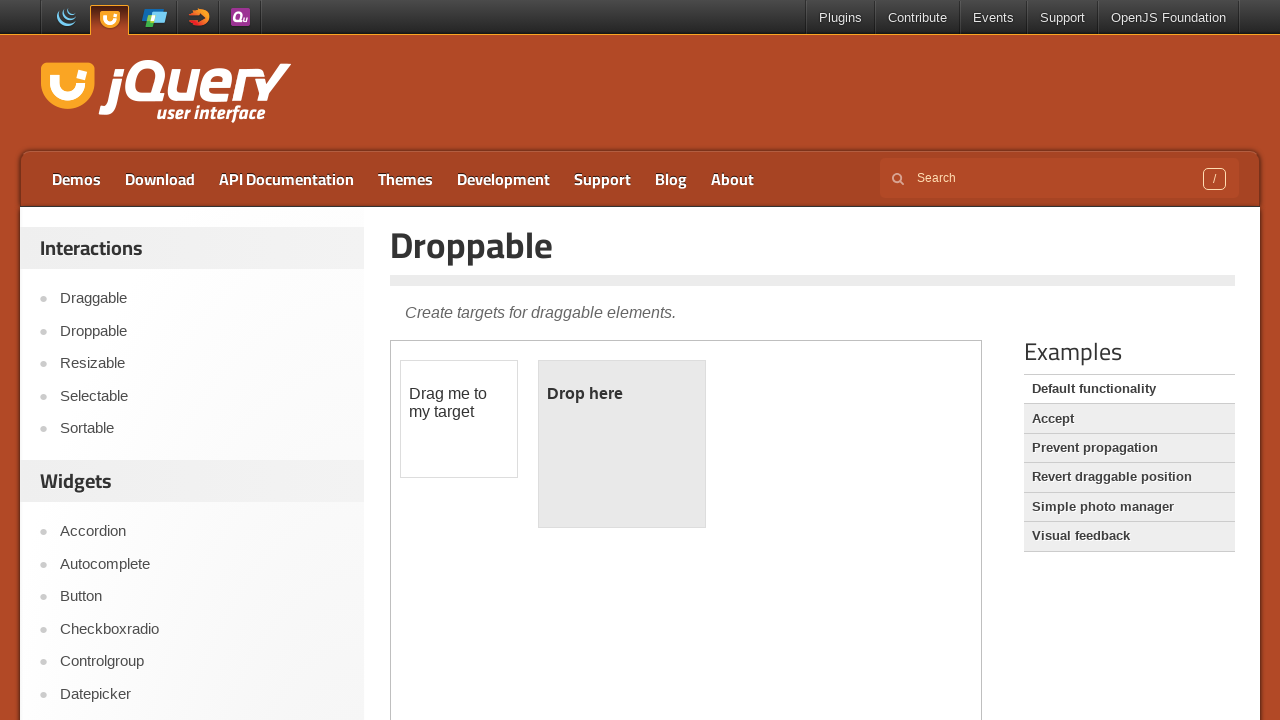

Navigated to jQuery UI droppable demo page
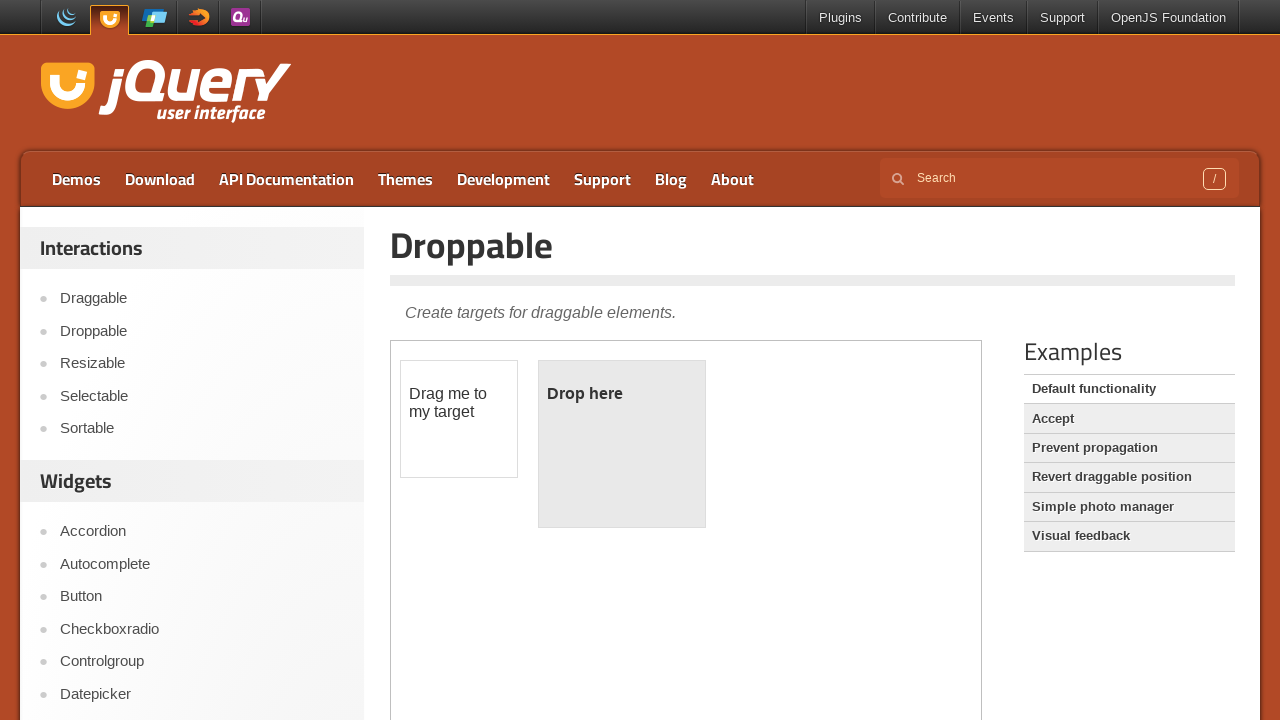

Located demo iframe
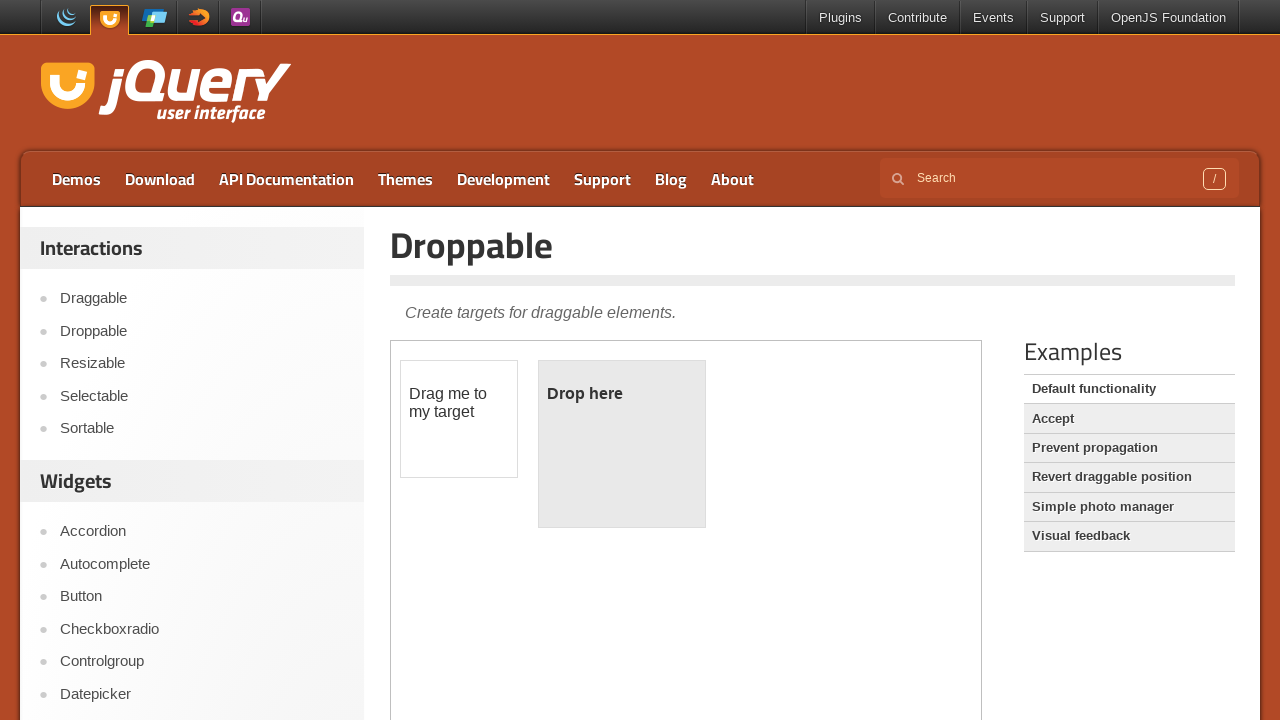

Located draggable source element within iframe
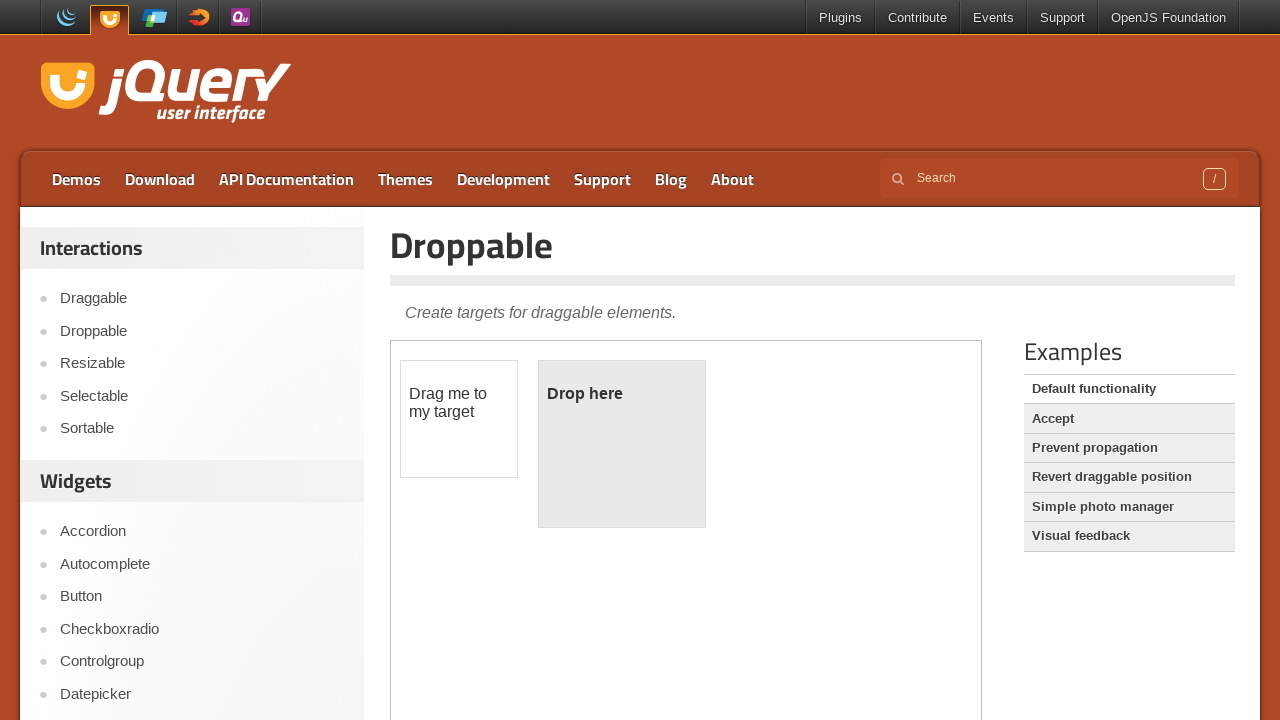

Located droppable target element within iframe
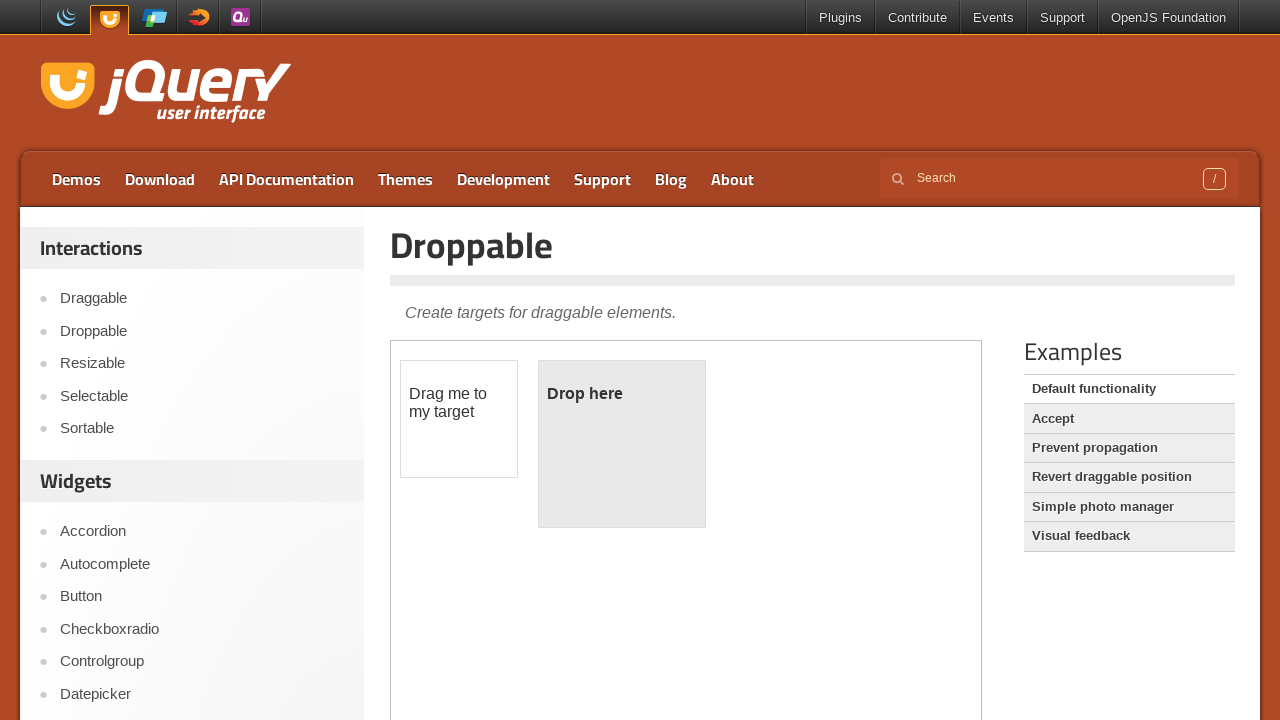

Dragged source element and dropped it onto target element at (622, 444)
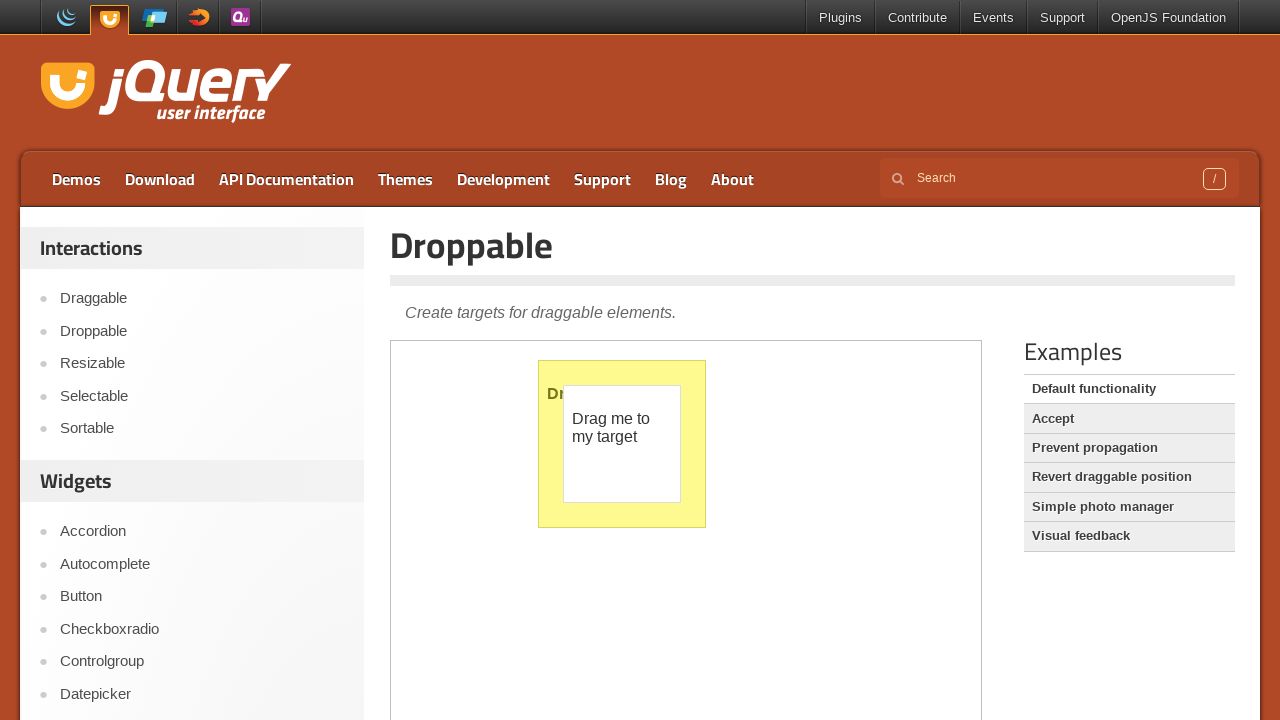

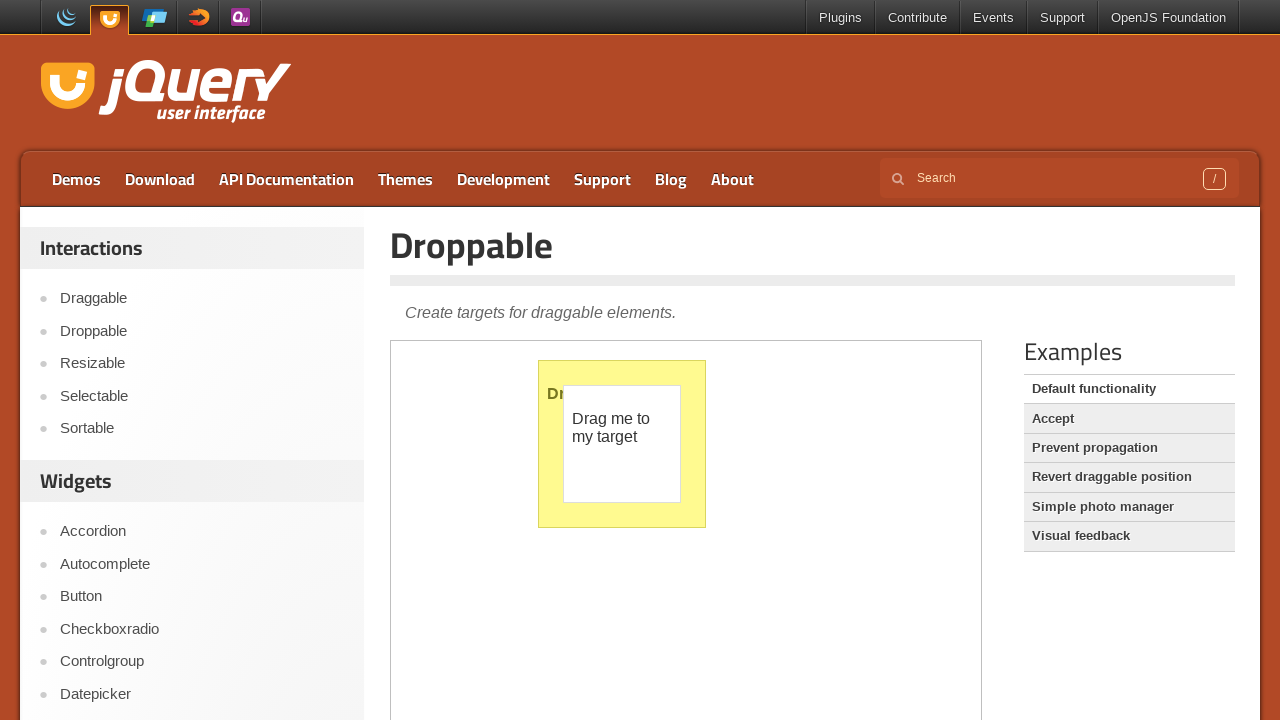